Tests un-marking items as complete by unchecking their checkboxes.

Starting URL: https://demo.playwright.dev/todomvc

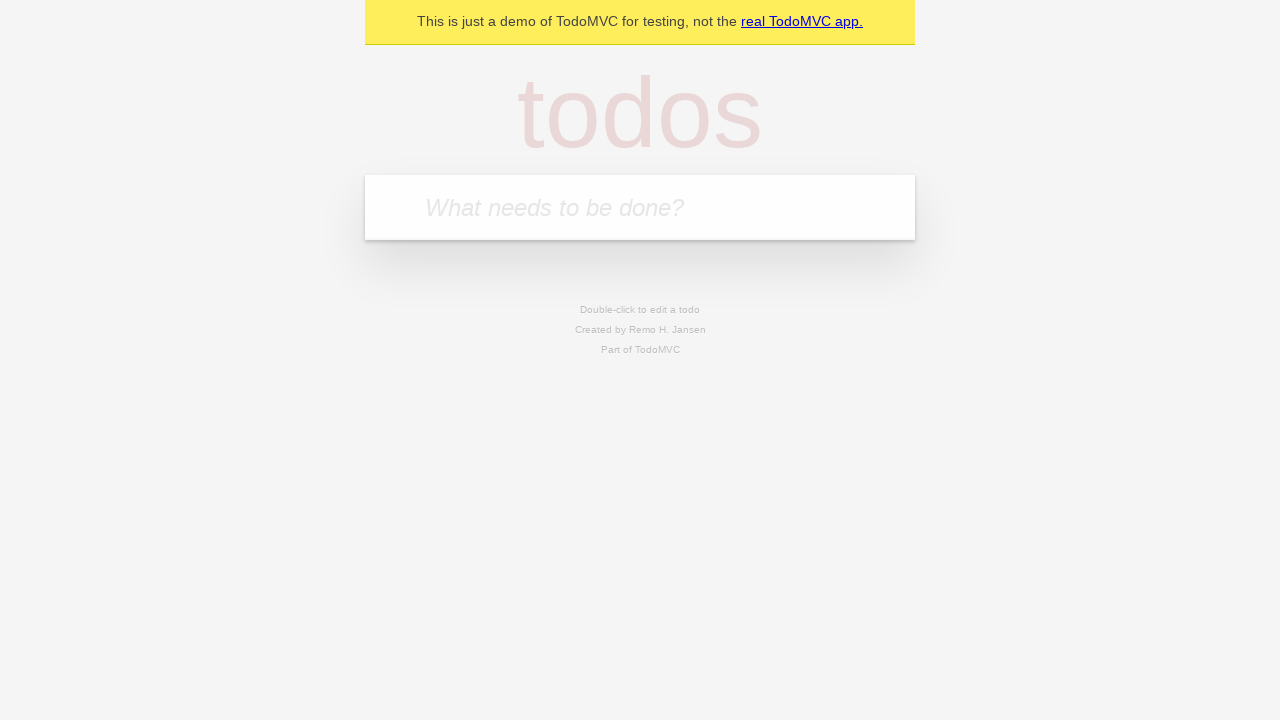

Filled todo input with 'buy some cheese' on internal:attr=[placeholder="What needs to be done?"i]
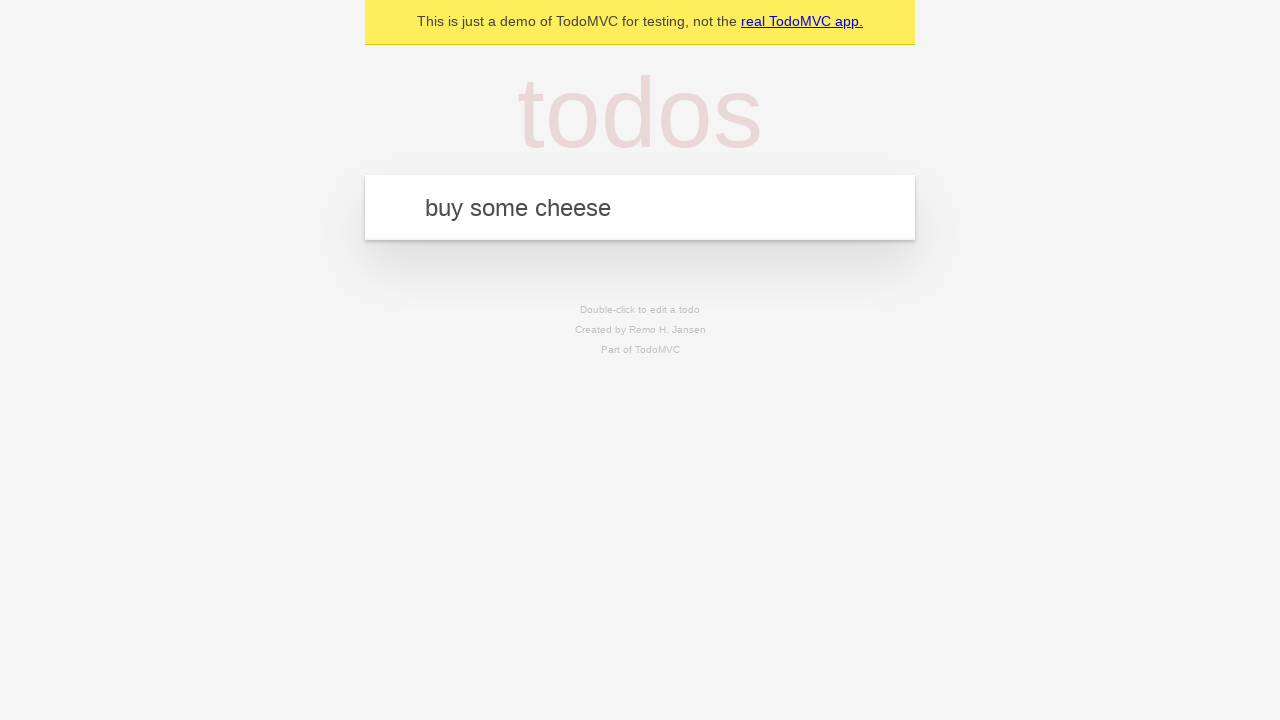

Pressed Enter to create first todo item on internal:attr=[placeholder="What needs to be done?"i]
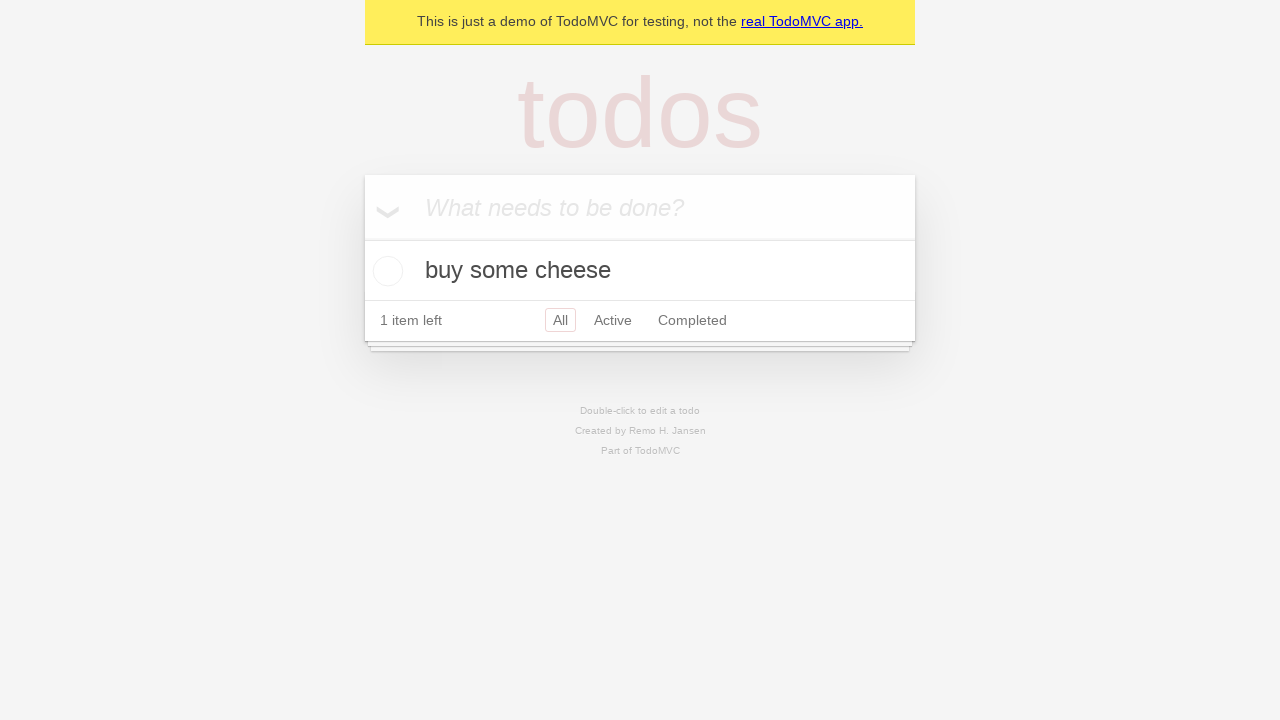

Filled todo input with 'feed the cat' on internal:attr=[placeholder="What needs to be done?"i]
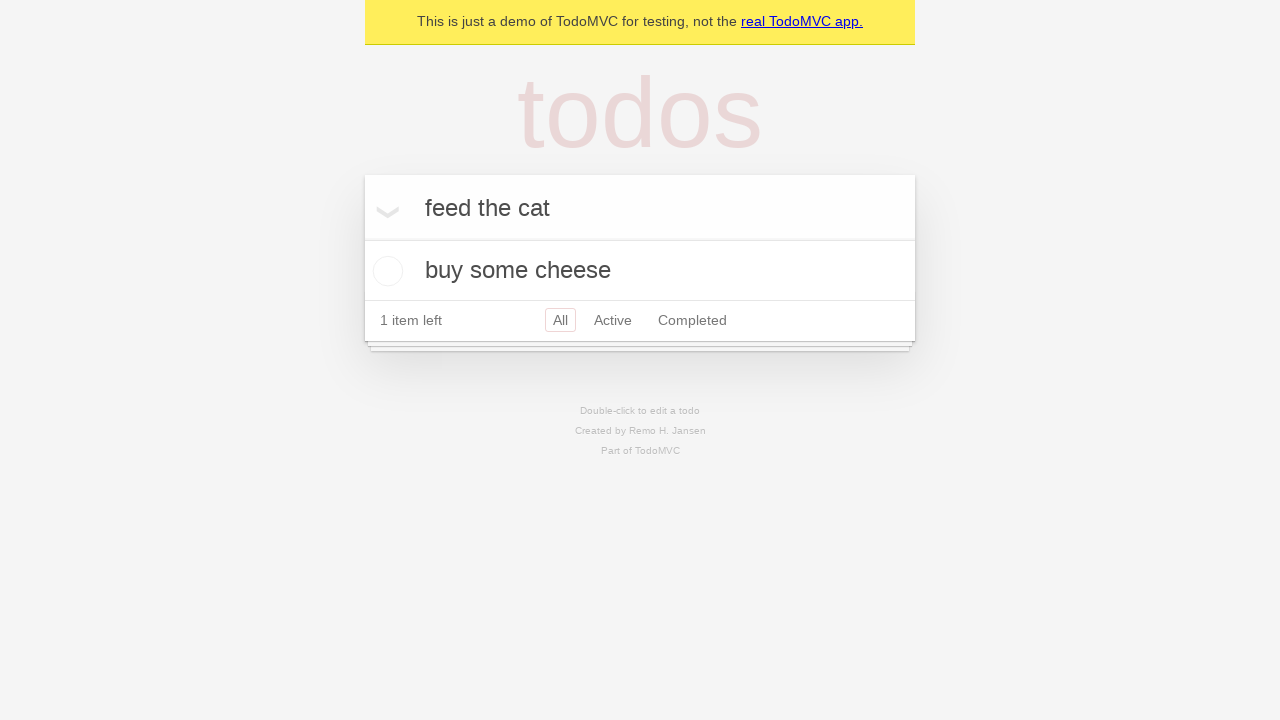

Pressed Enter to create second todo item on internal:attr=[placeholder="What needs to be done?"i]
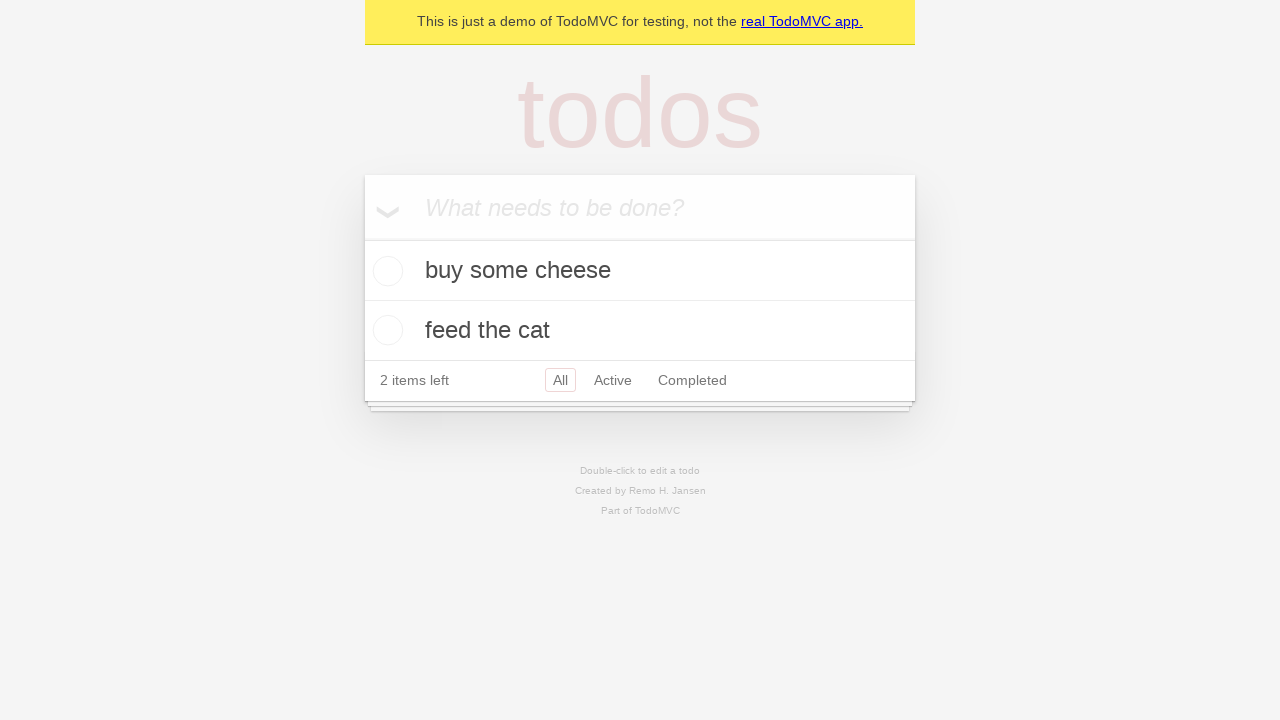

Checked checkbox for first todo item 'buy some cheese' at (385, 271) on internal:testid=[data-testid="todo-item"s] >> nth=0 >> internal:role=checkbox
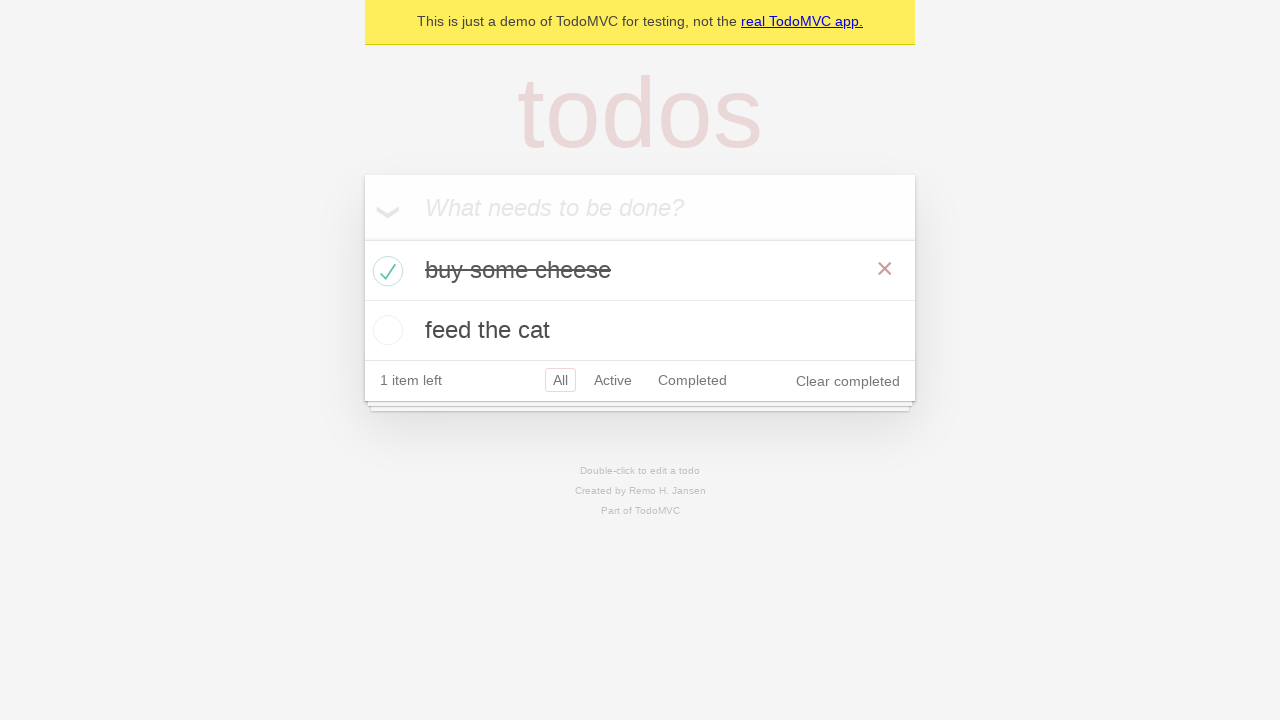

Unchecked checkbox for first todo item to un-mark it as complete at (385, 271) on internal:testid=[data-testid="todo-item"s] >> nth=0 >> internal:role=checkbox
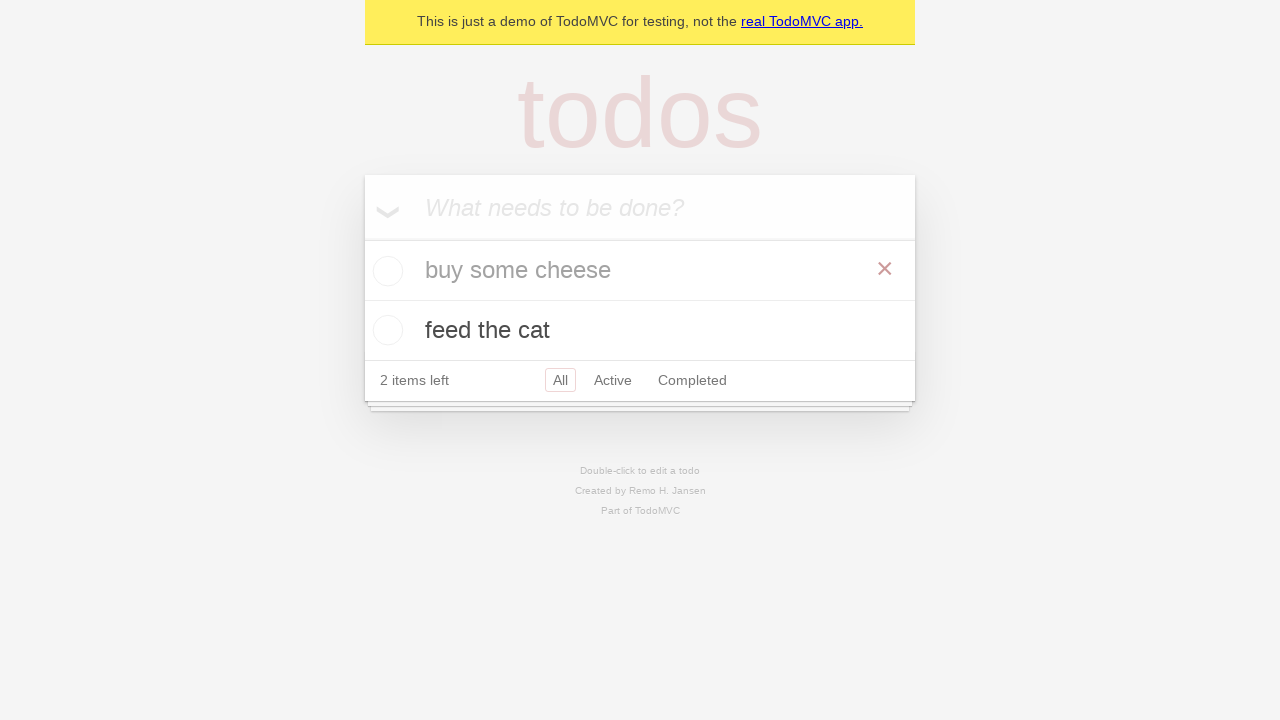

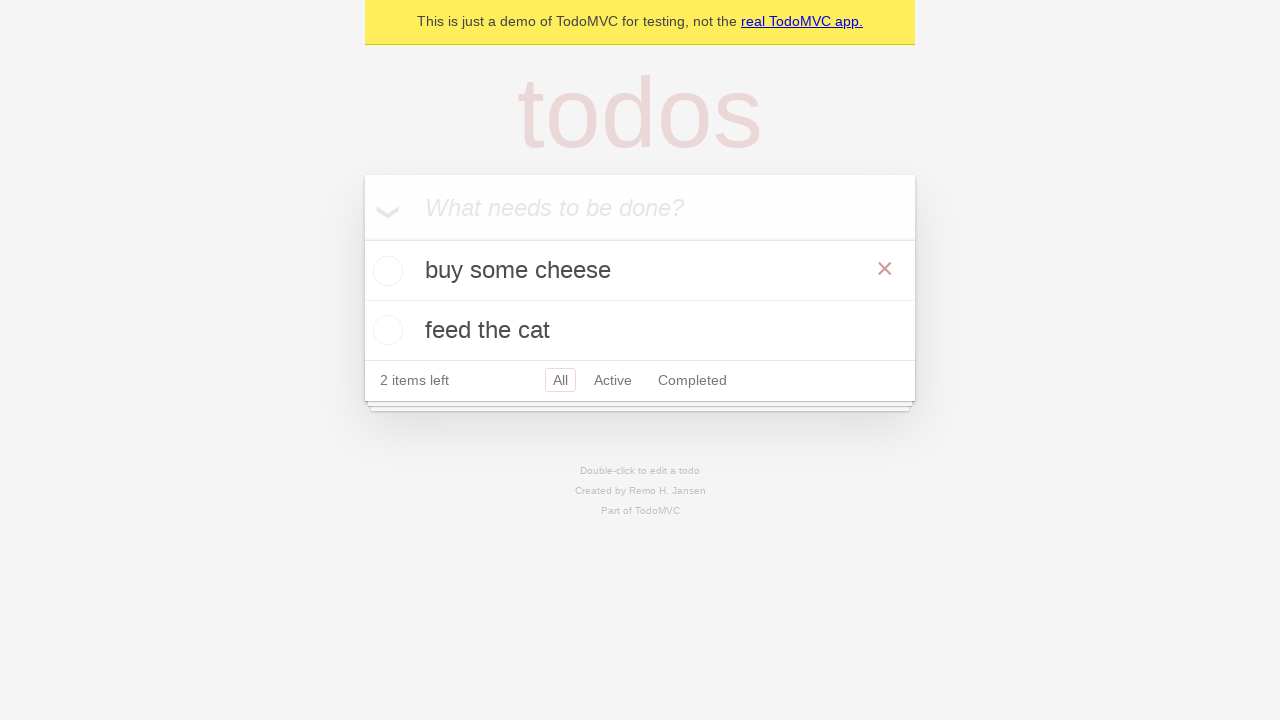